Demonstrates using JavaScript execution to fill a textarea field on a test page by setting its value property directly via JavaScript.

Starting URL: https://omayo.blogspot.com/

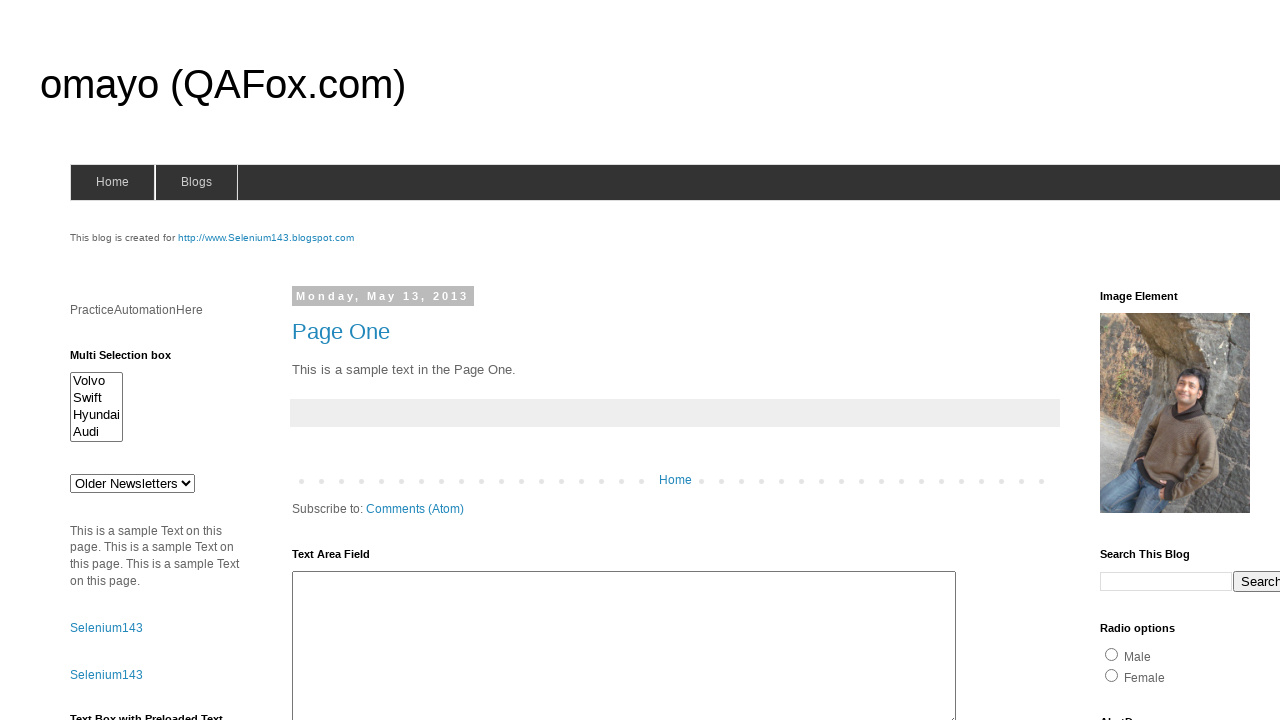

Filled textarea with 'Arun Motoori' using JavaScript execution to set the value property directly
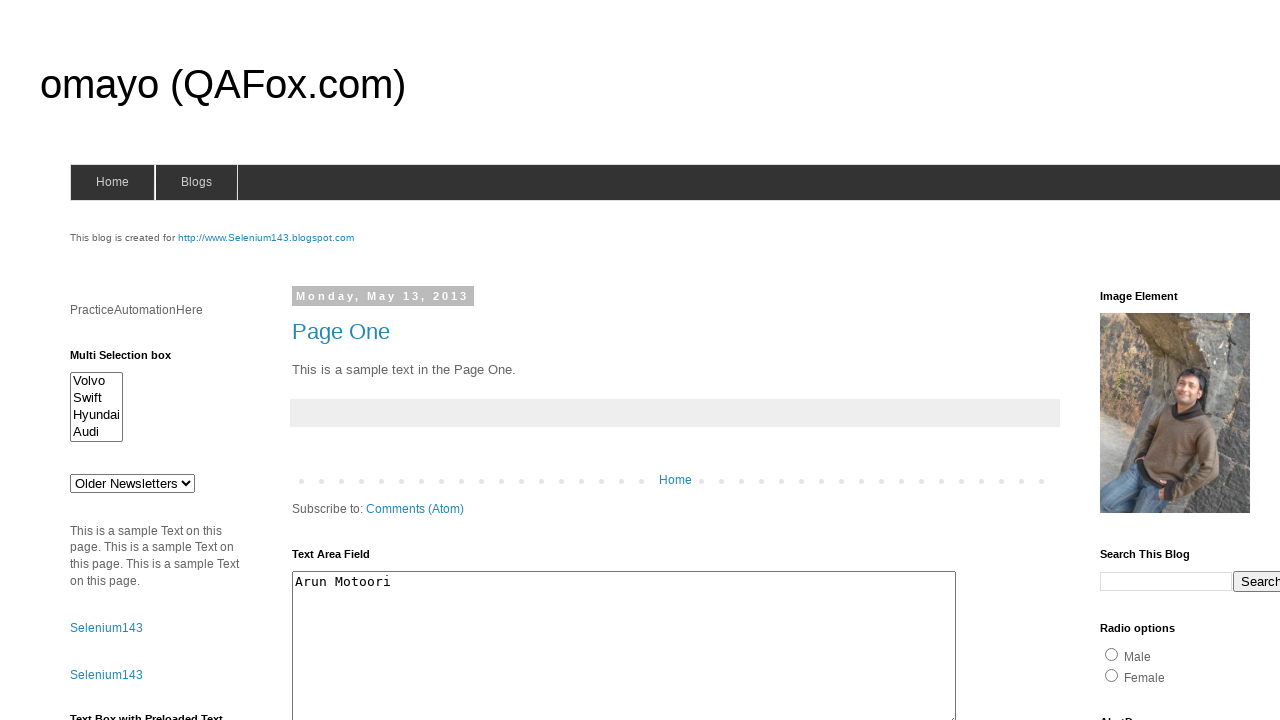

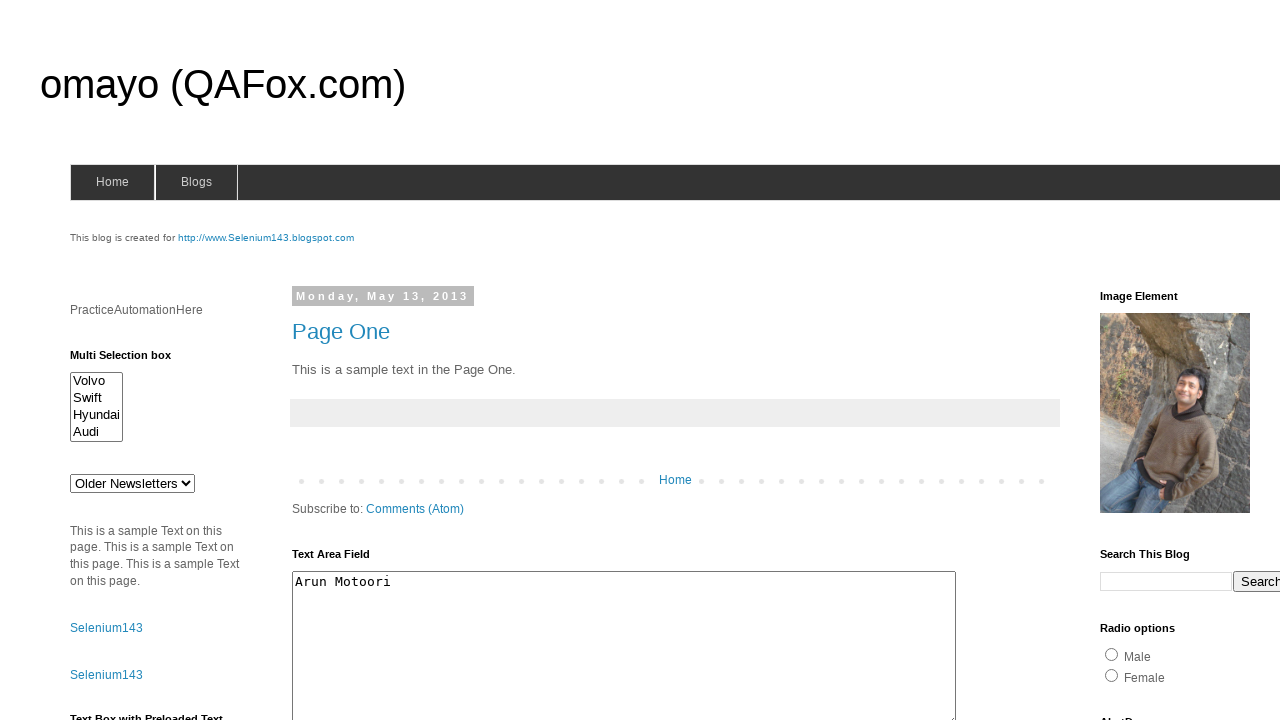